Tests that the age field on the sign-up form is correctly aligned with the email field

Starting URL: https://e-commerce-client-swart.vercel.app/

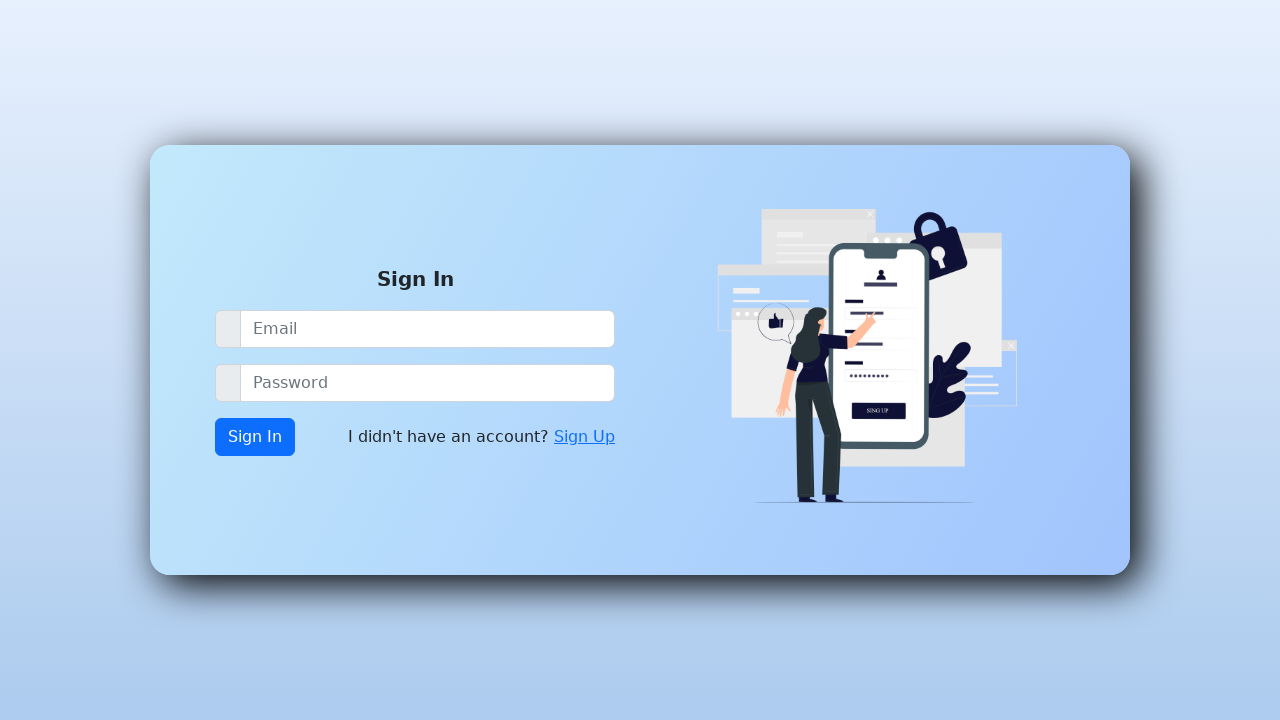

Clicked on Sign Up link at (584, 437) on xpath=//a[contains(text(),'Sign Up')]
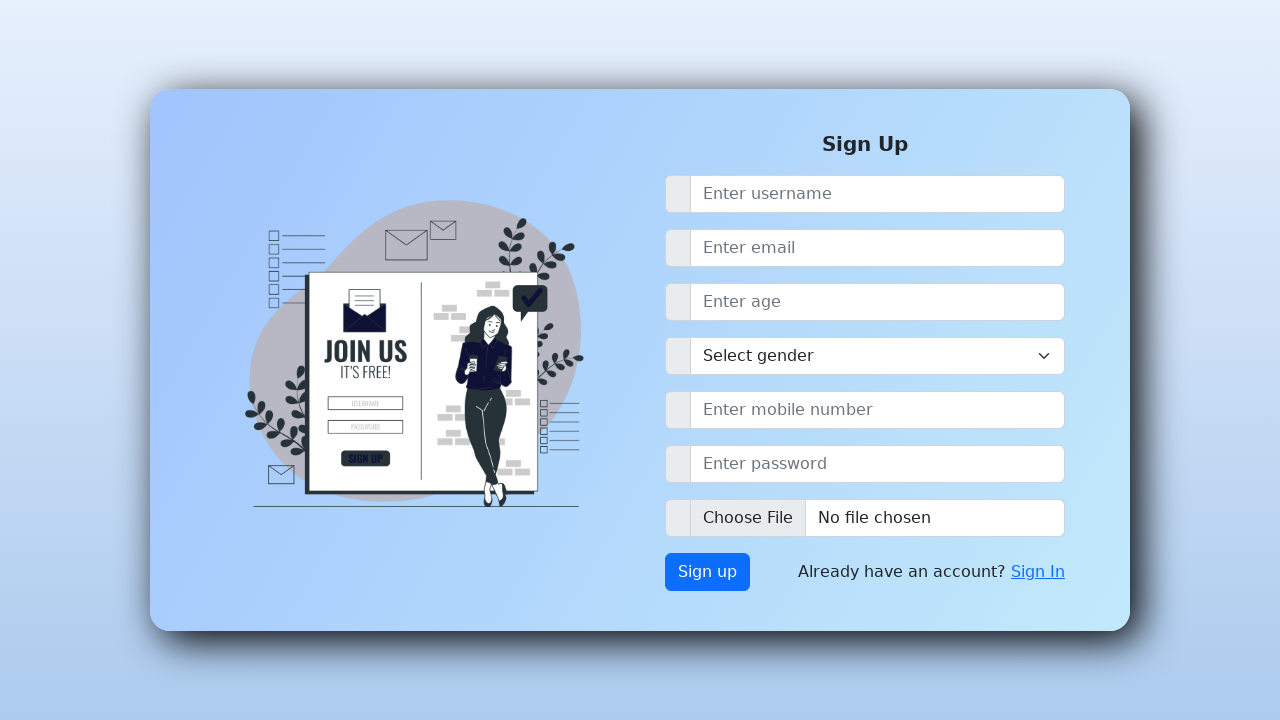

Sign-up form loaded with age field visible
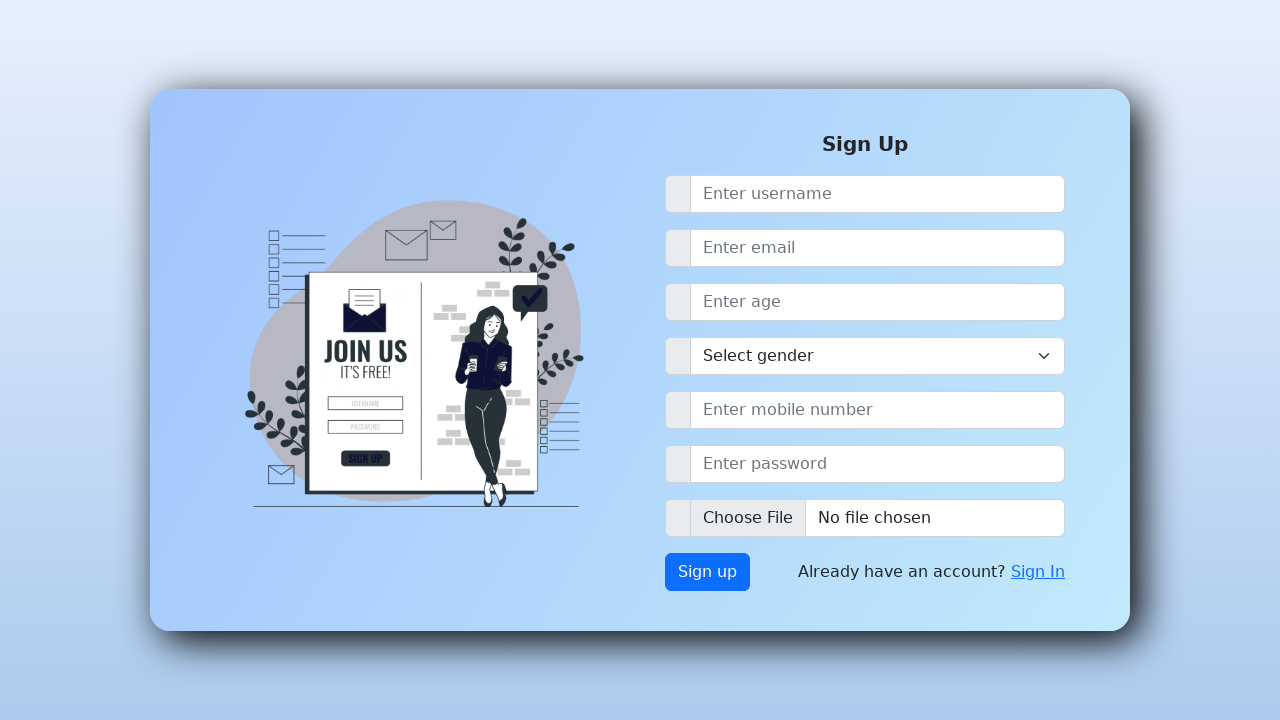

Located age field element
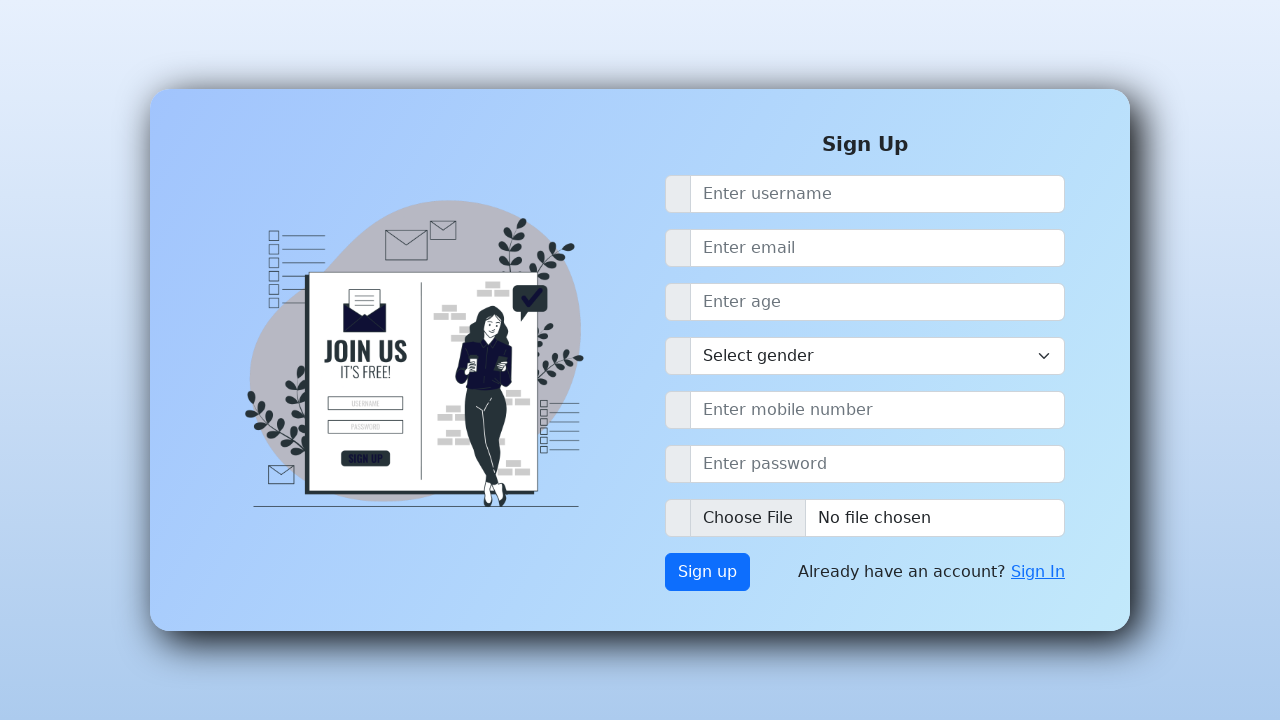

Located email field element for alignment reference
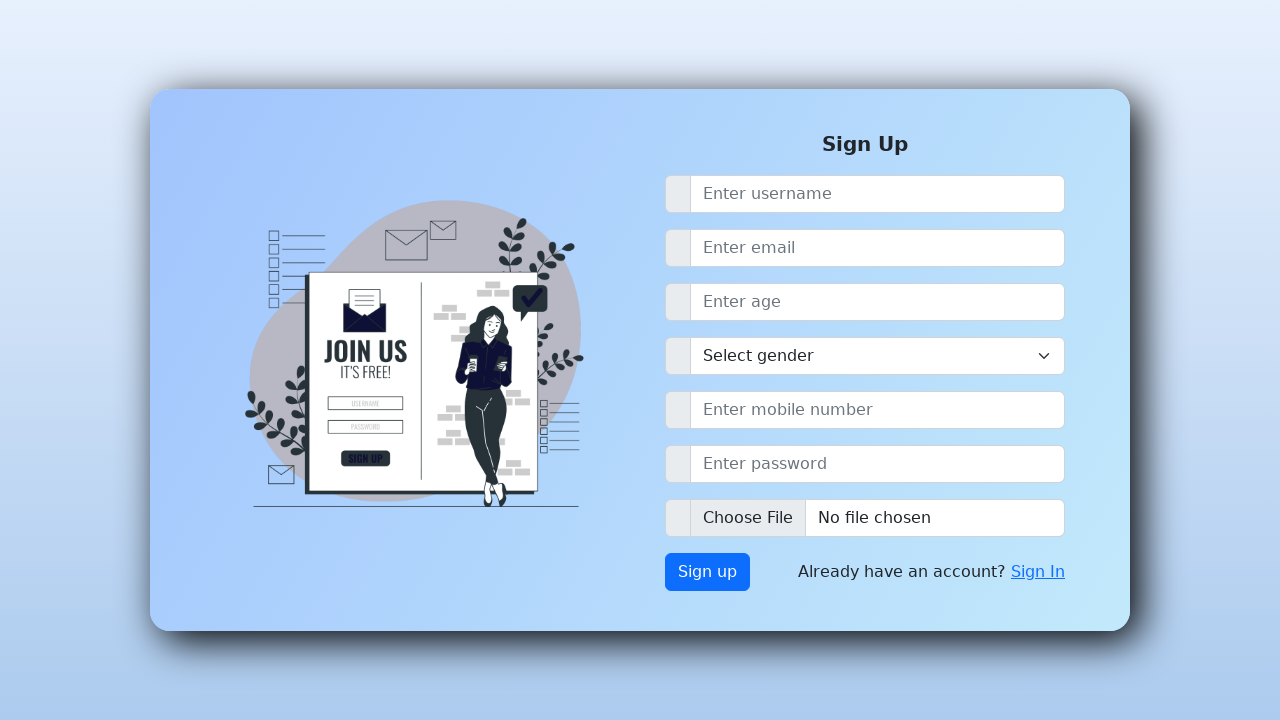

Retrieved bounding box for age field
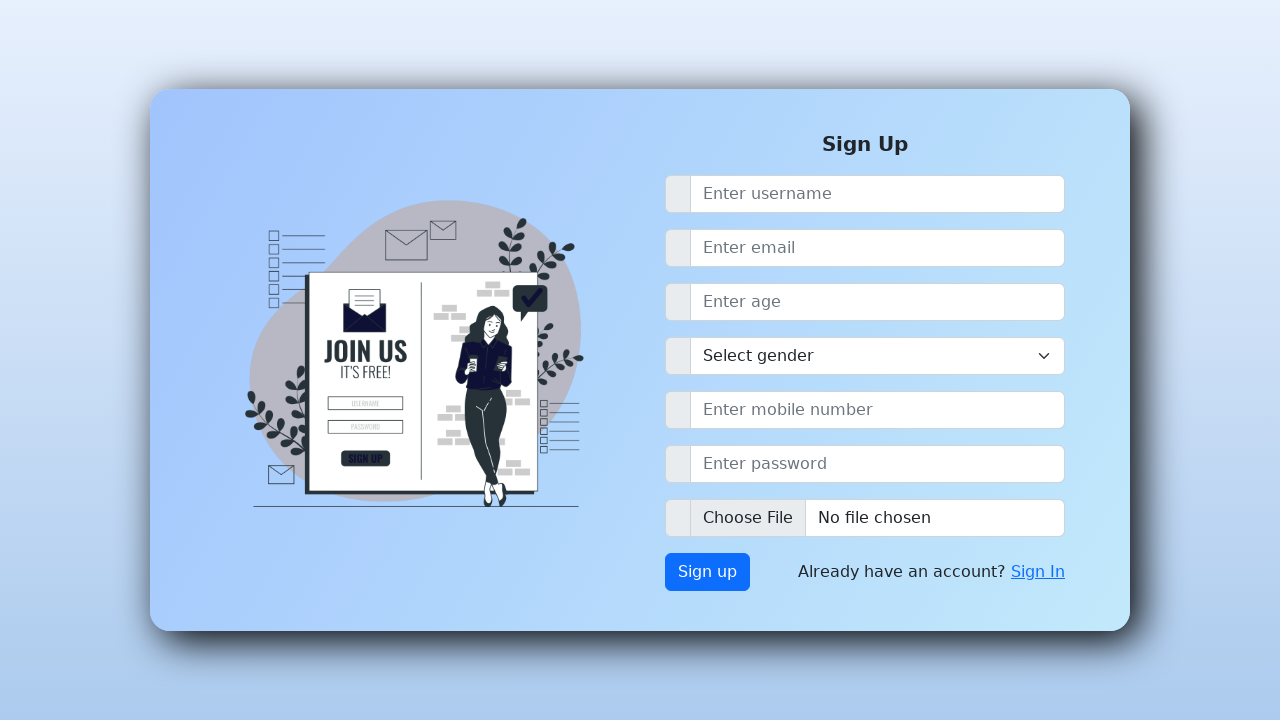

Retrieved bounding box for email field
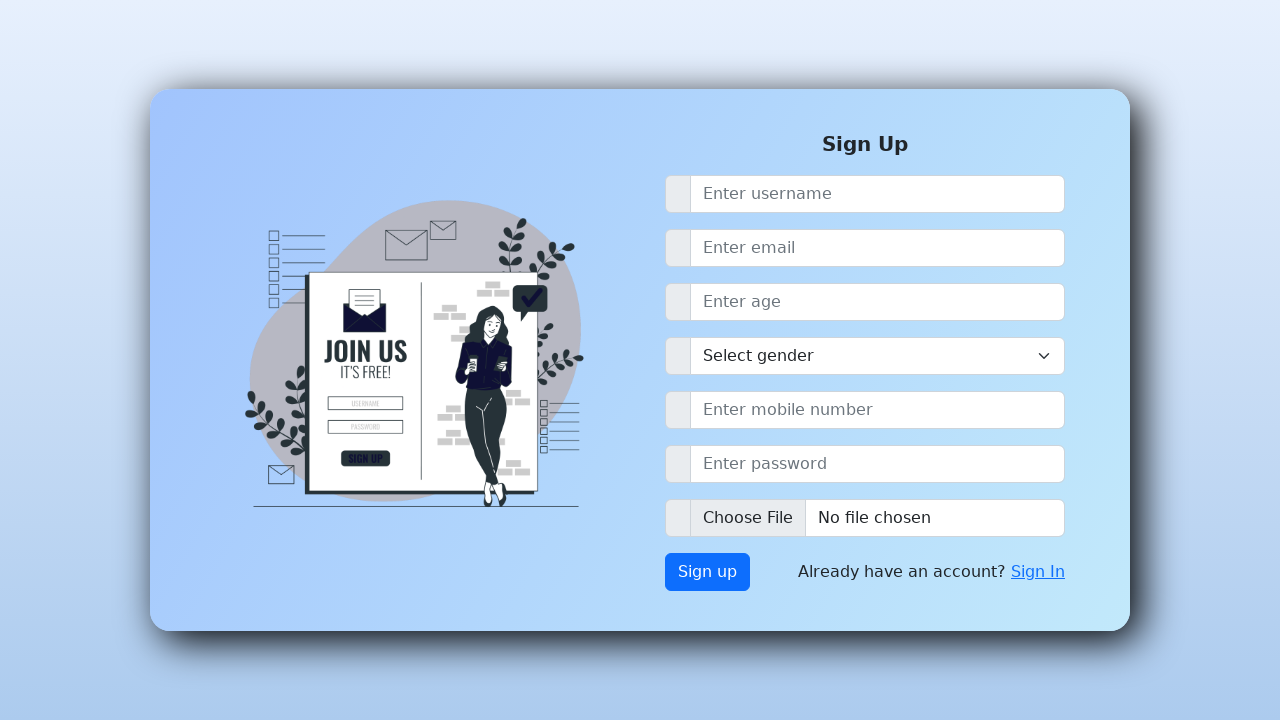

Verified both age and email elements exist
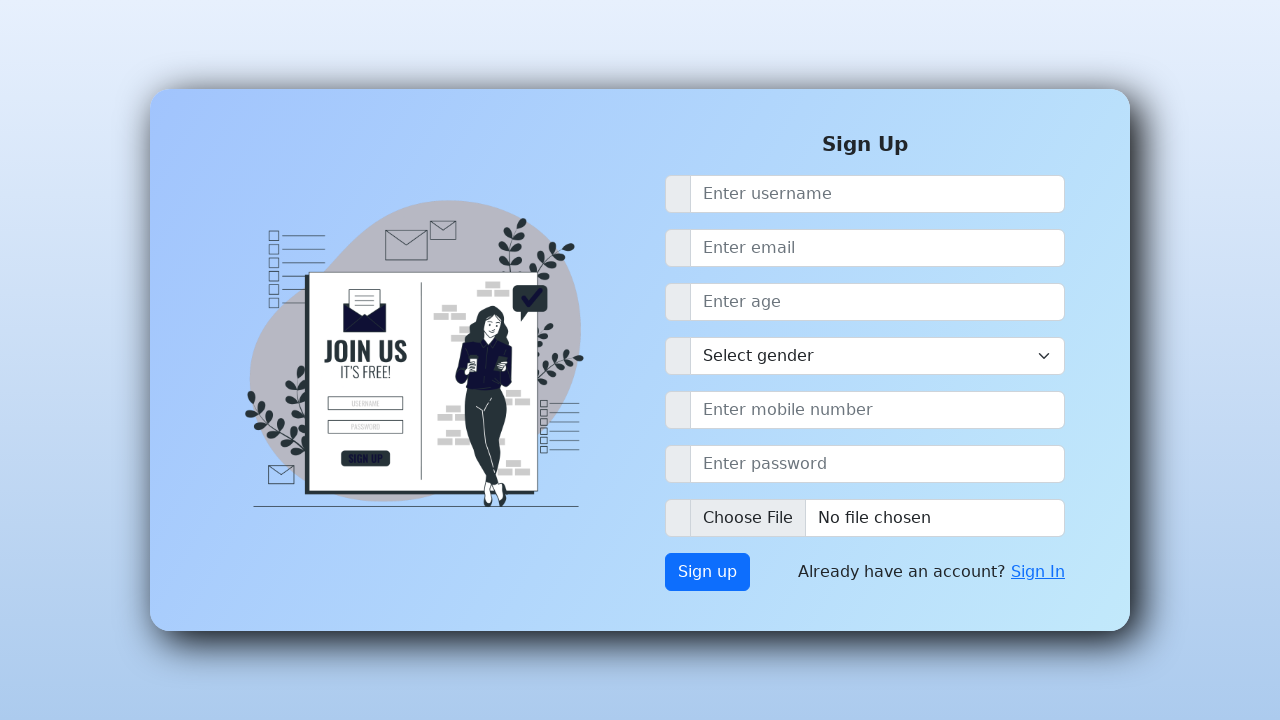

Verified age field is horizontally aligned with email field (alignment tolerance: <5px)
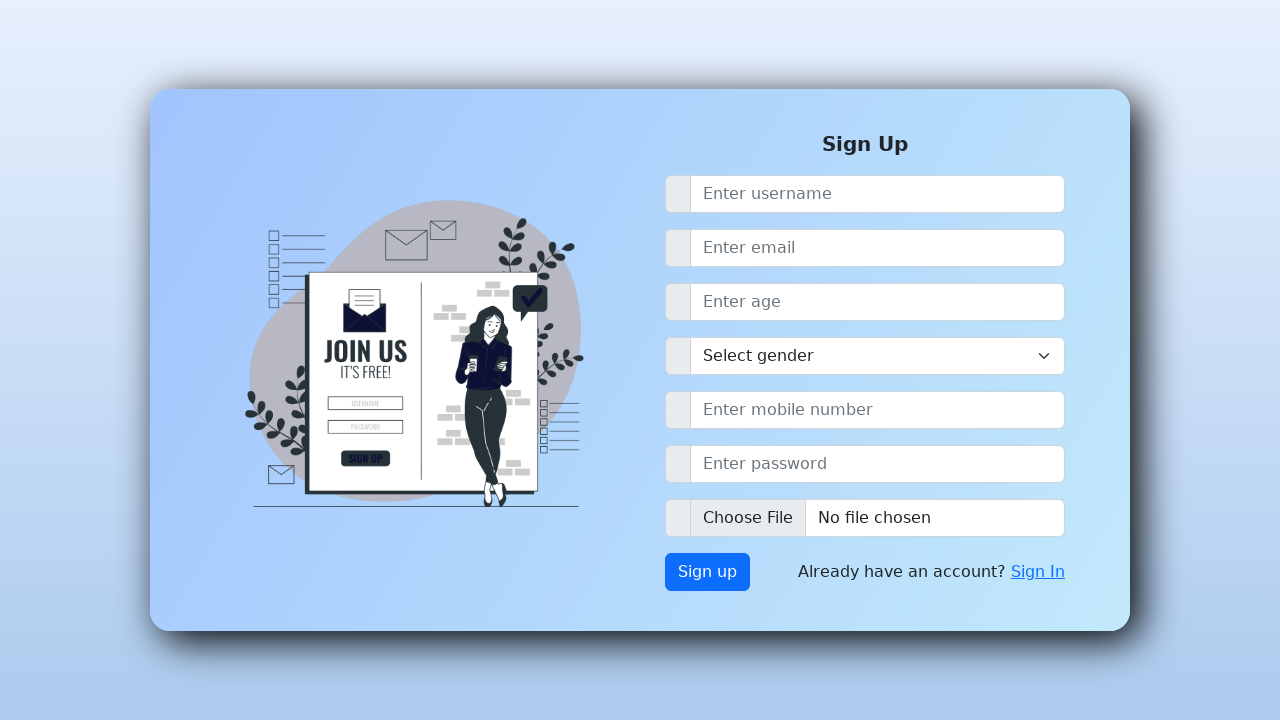

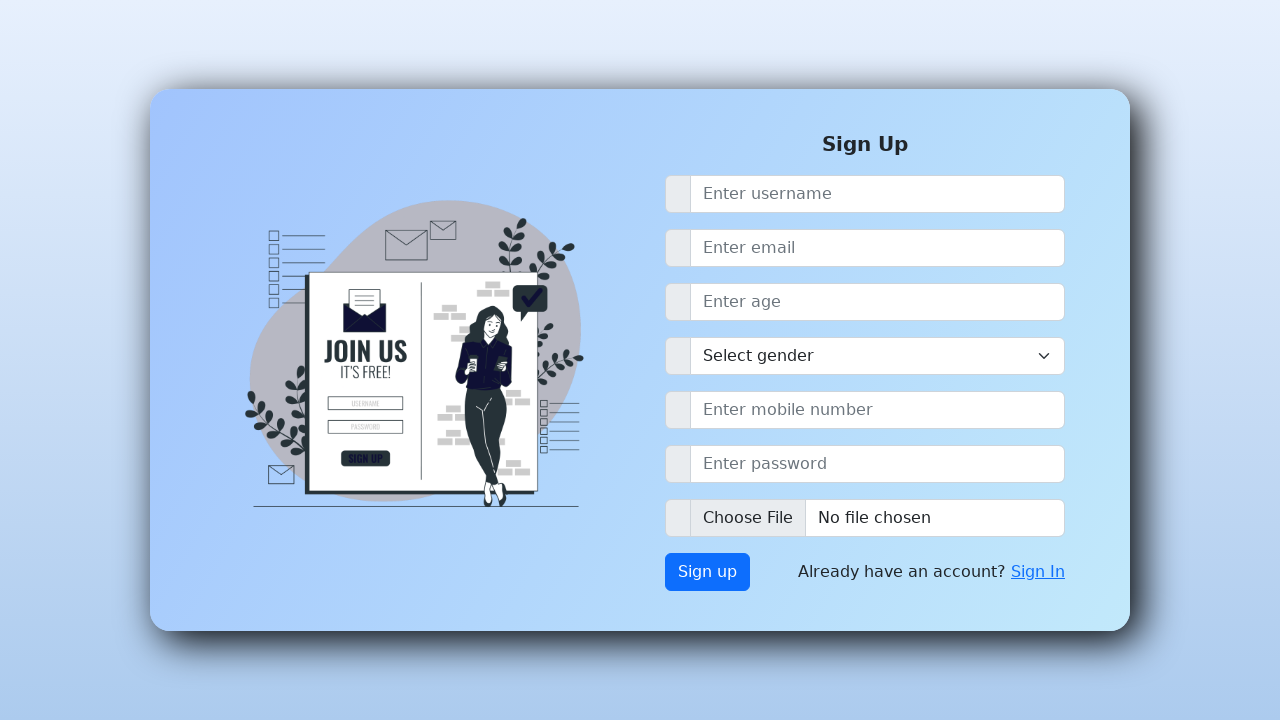